Tests scroll functionality on the Swiggy website by performing multiple scroll-down actions using JavaScript execution to scroll the page by 500 pixels three times.

Starting URL: https://www.swiggy.com/

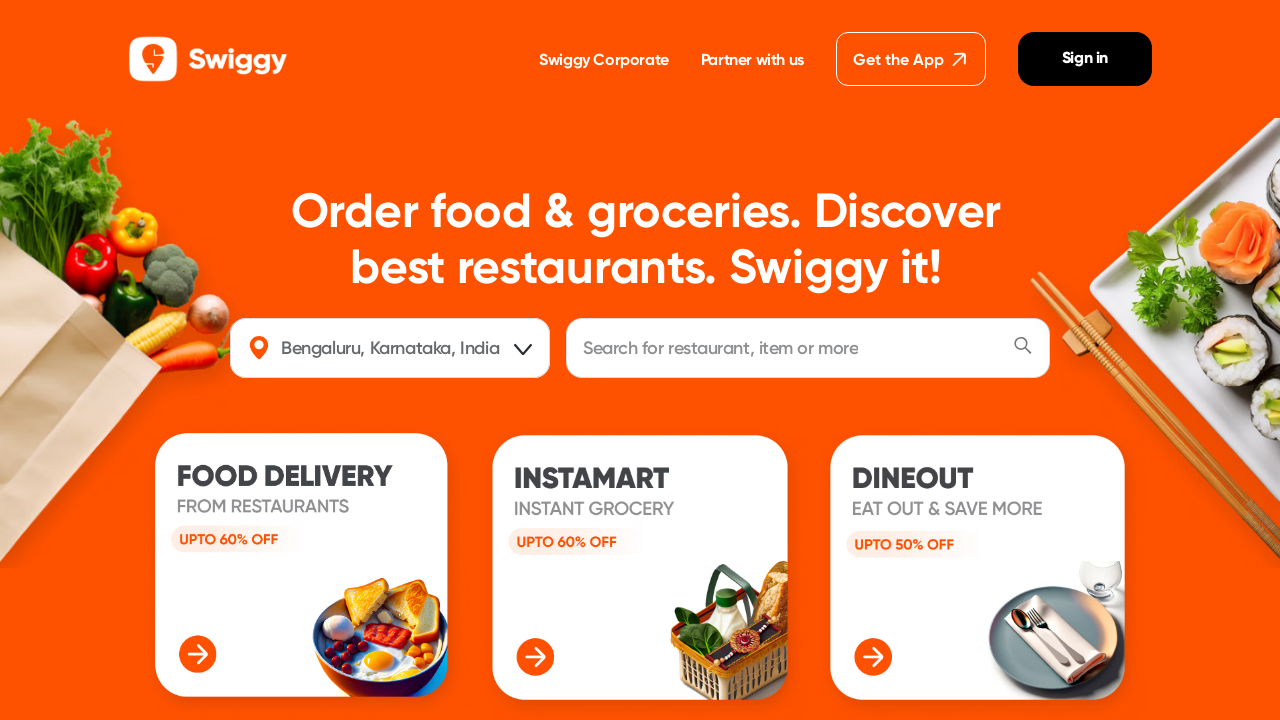

Scrolled down by 500 pixels (first scroll)
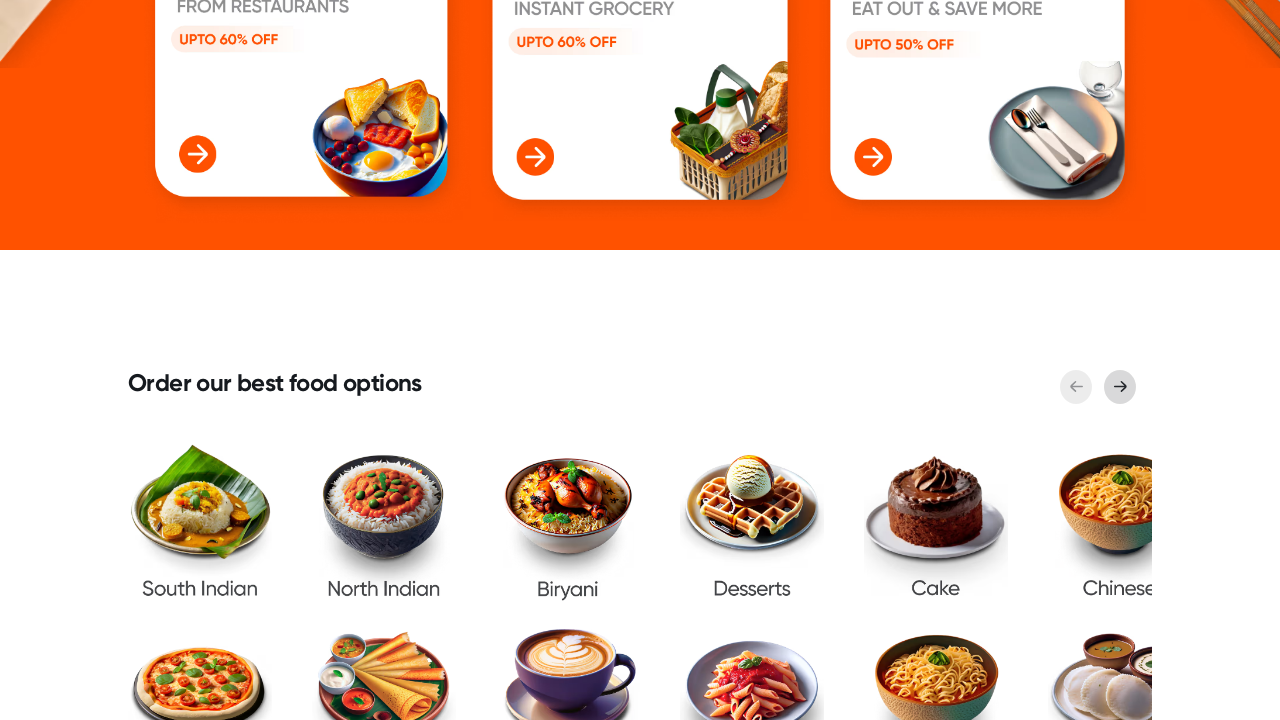

Waited 3 seconds for content to load after first scroll
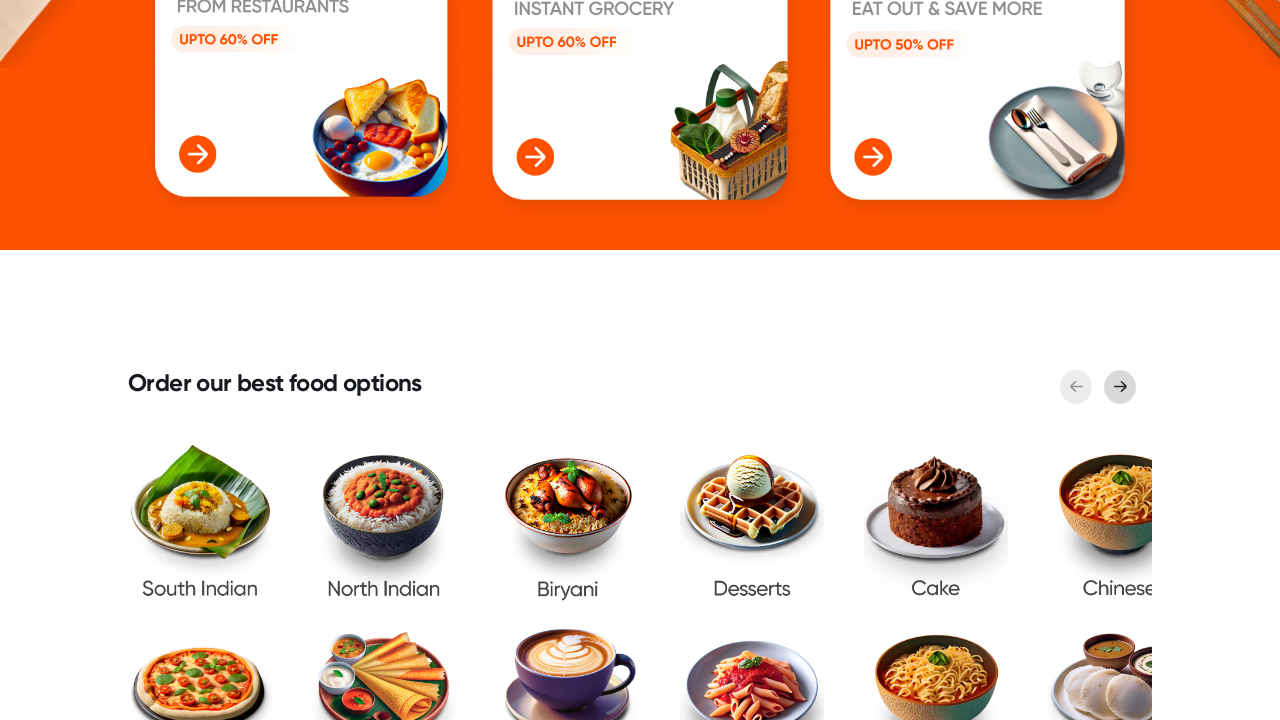

Scrolled down by 500 pixels (second scroll)
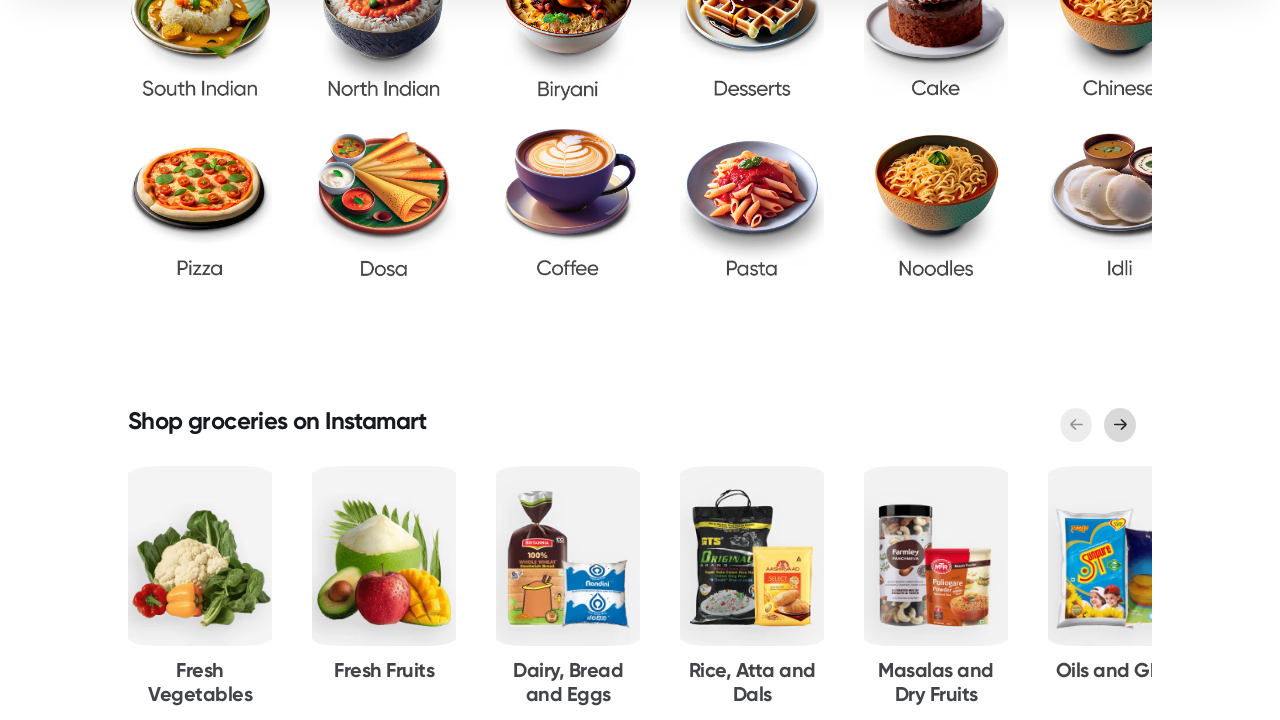

Waited 3 seconds for content to load after second scroll
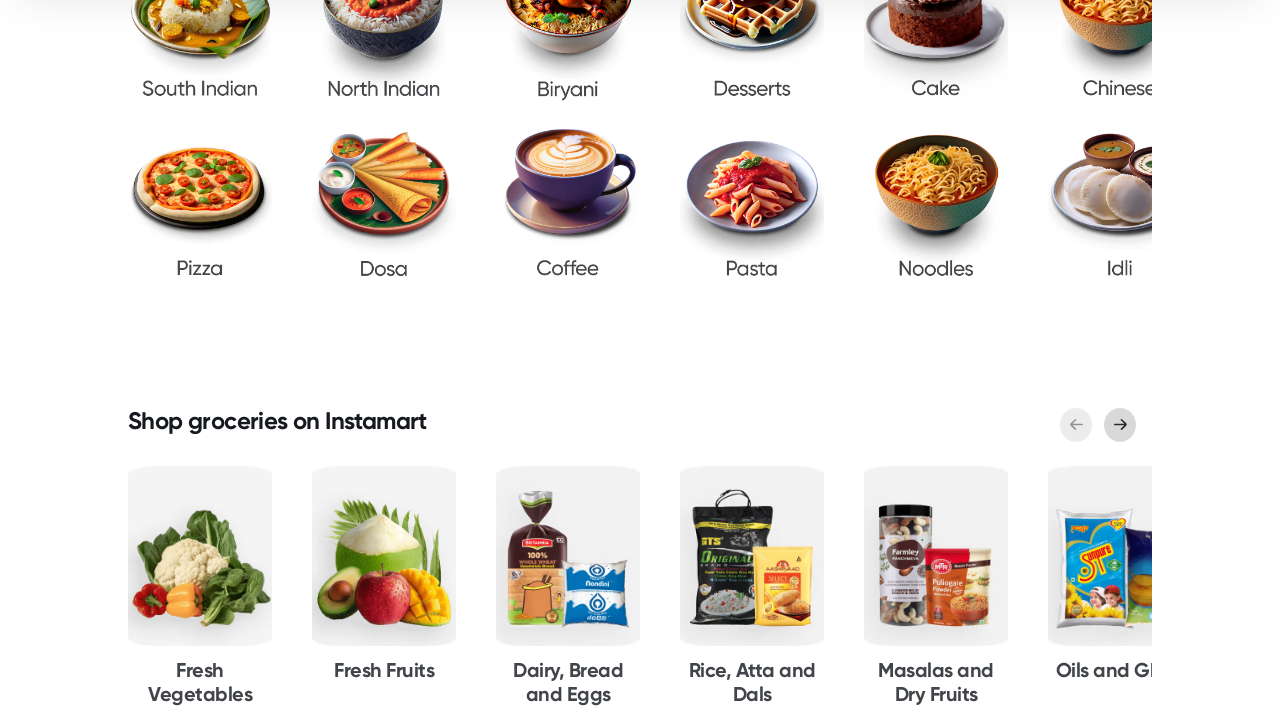

Scrolled down by 500 pixels (third scroll)
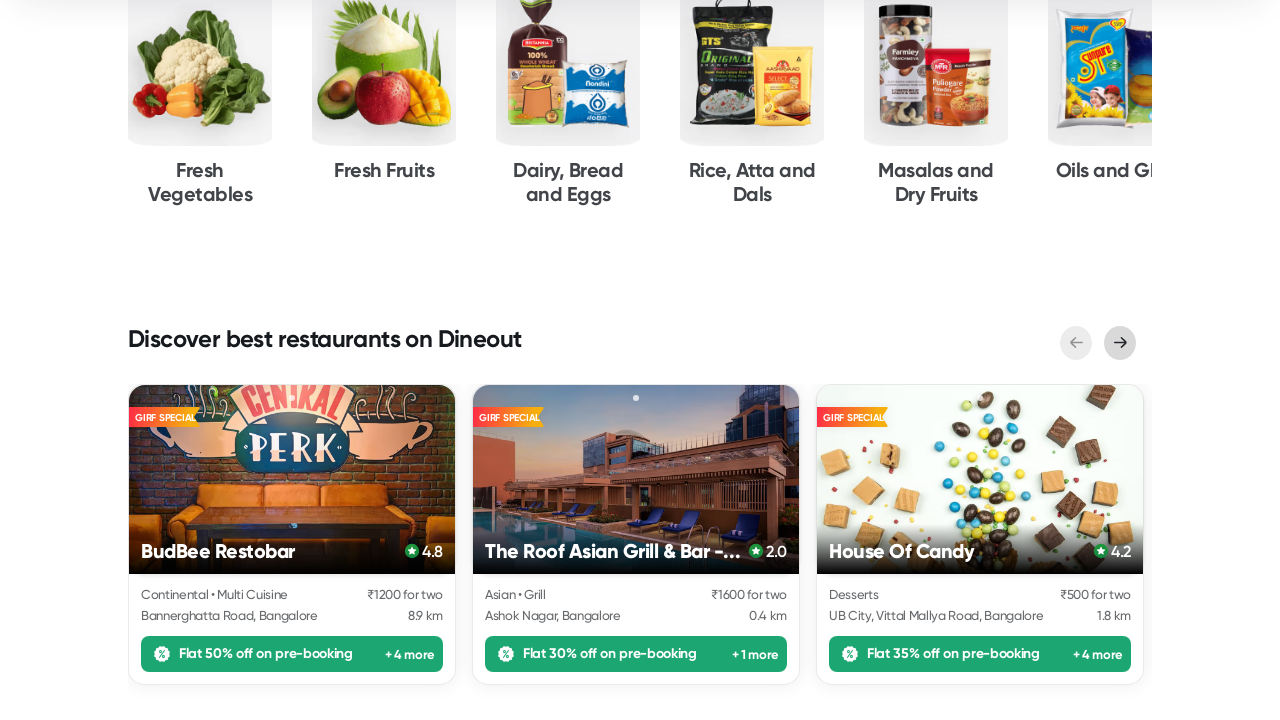

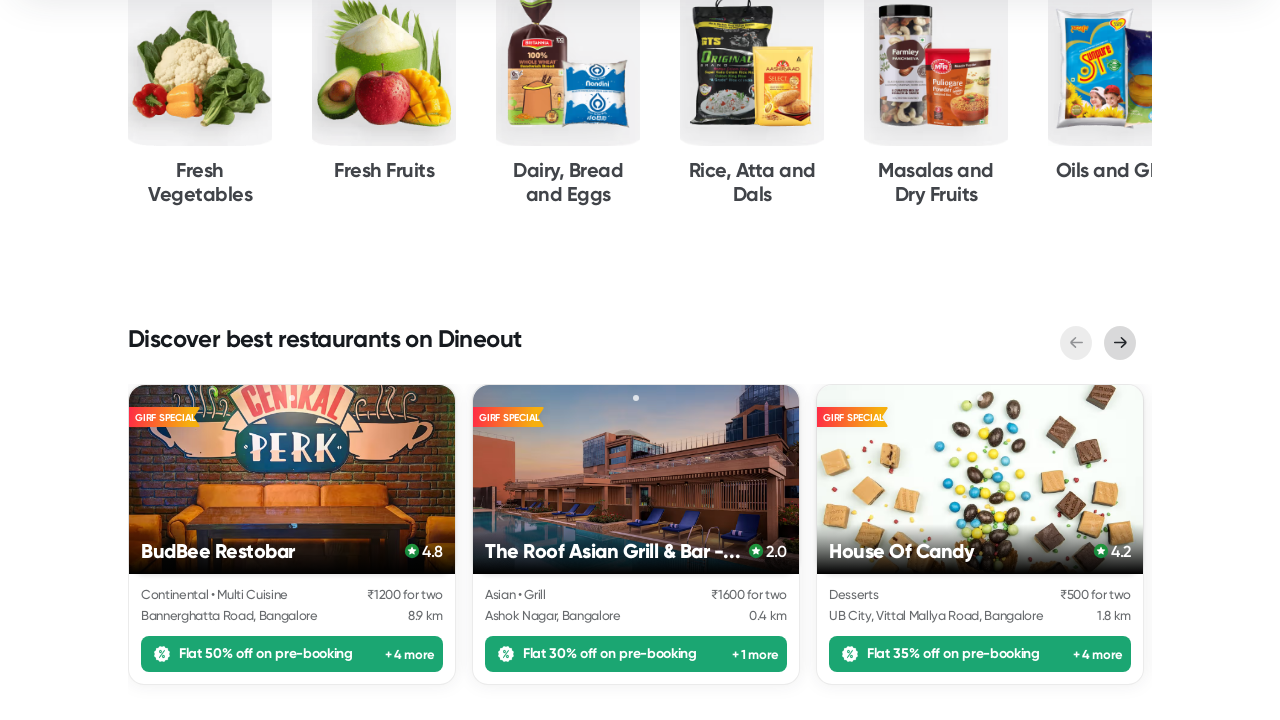